Navigates to javacream.org and verifies that the page title is "Javacream"

Starting URL: http://javacream.org/

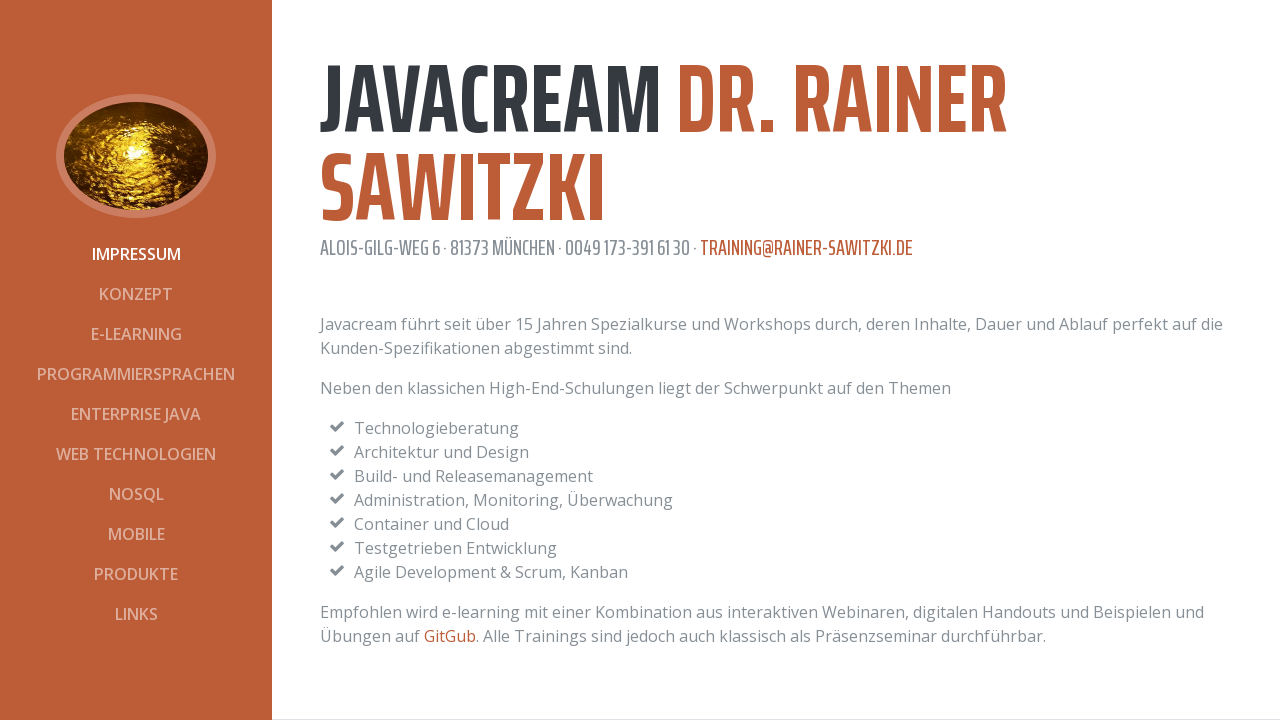

Set viewport size to 1120x692
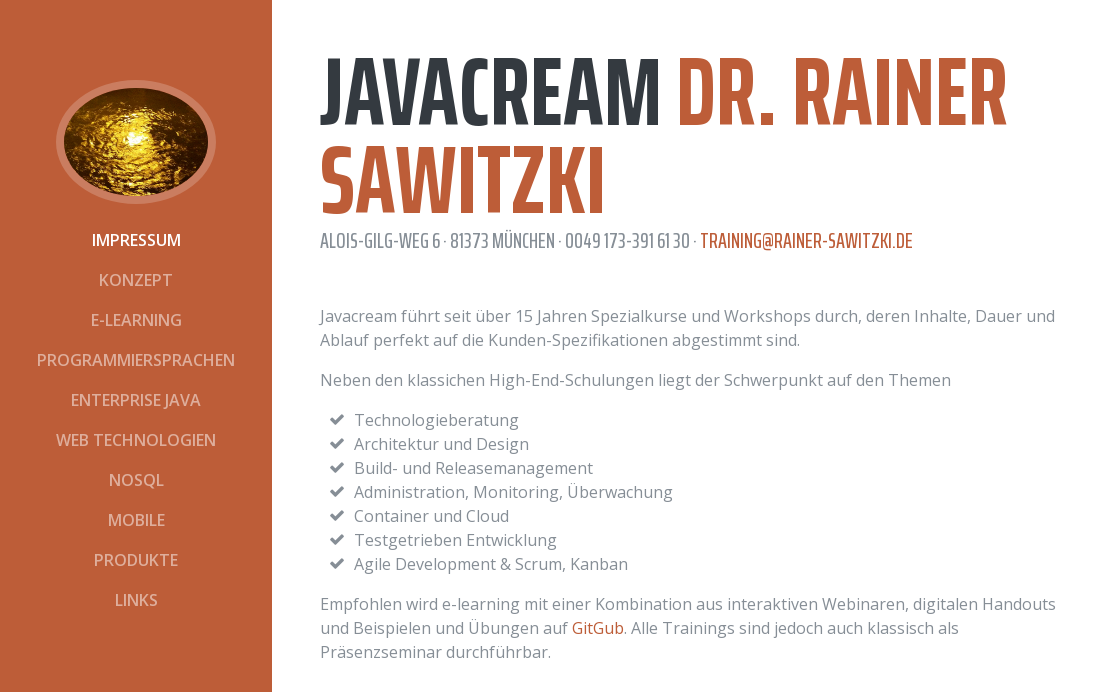

Verified page title is 'Javacream'
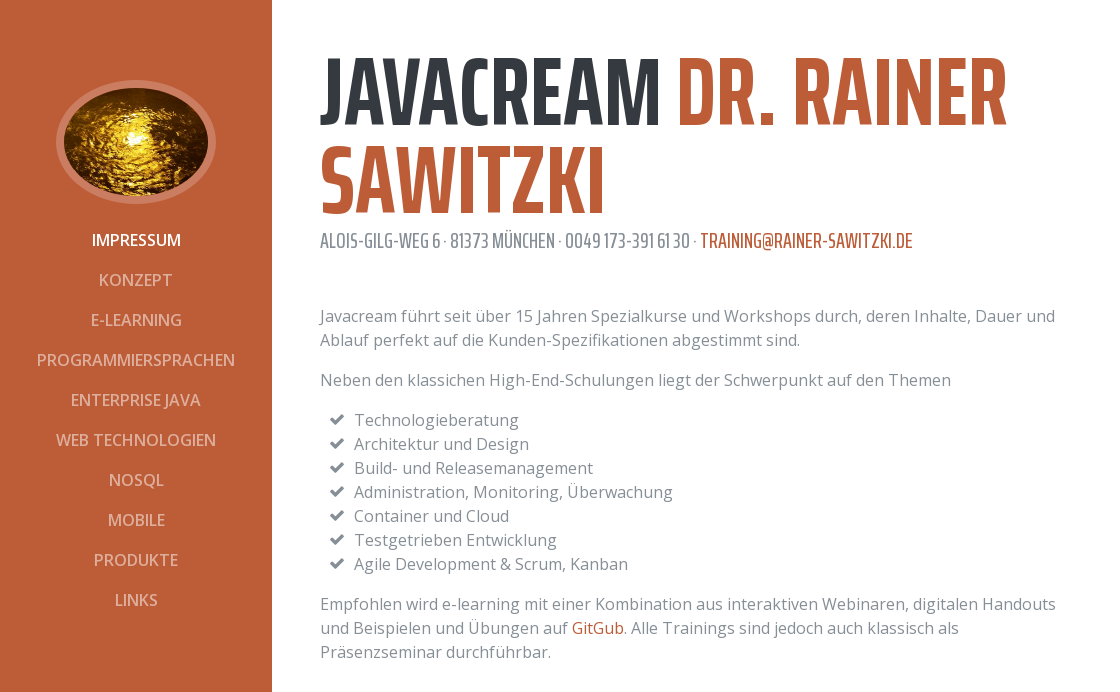

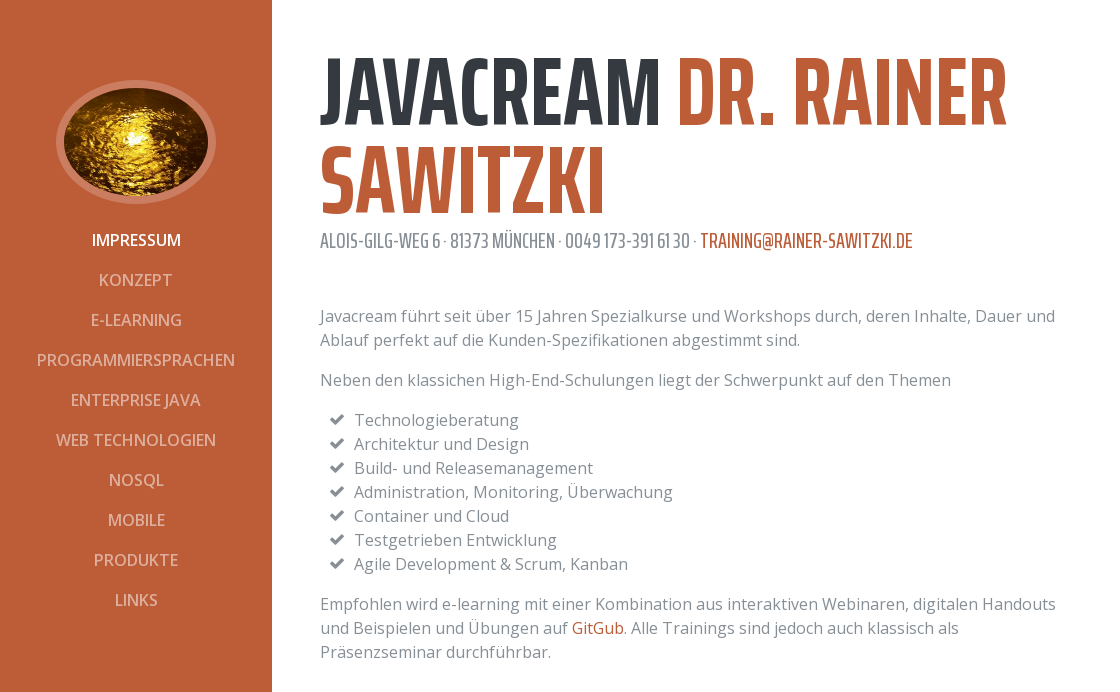